Tests confirm dialog by clicking a button, dismissing (canceling) the confirm box, and verifying the result text shows "You selected Cancel"

Starting URL: https://demoqa.com/alerts

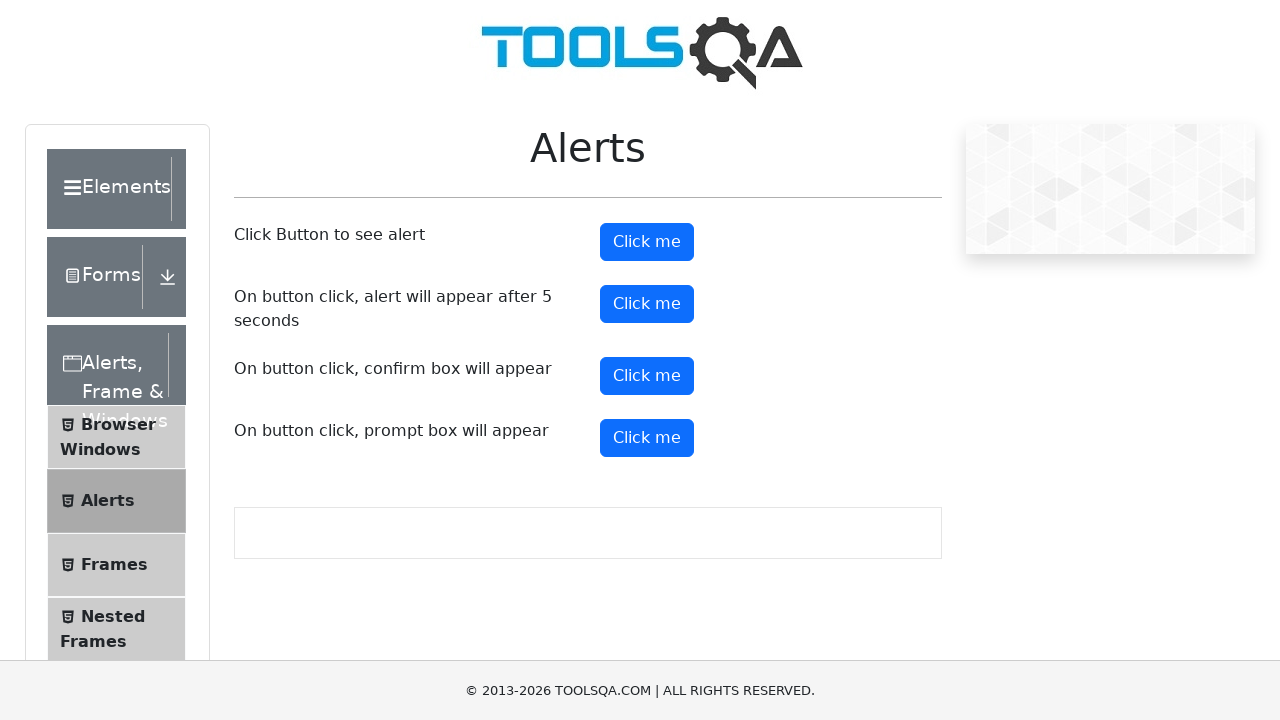

Set up dialog handler to dismiss the confirm dialog
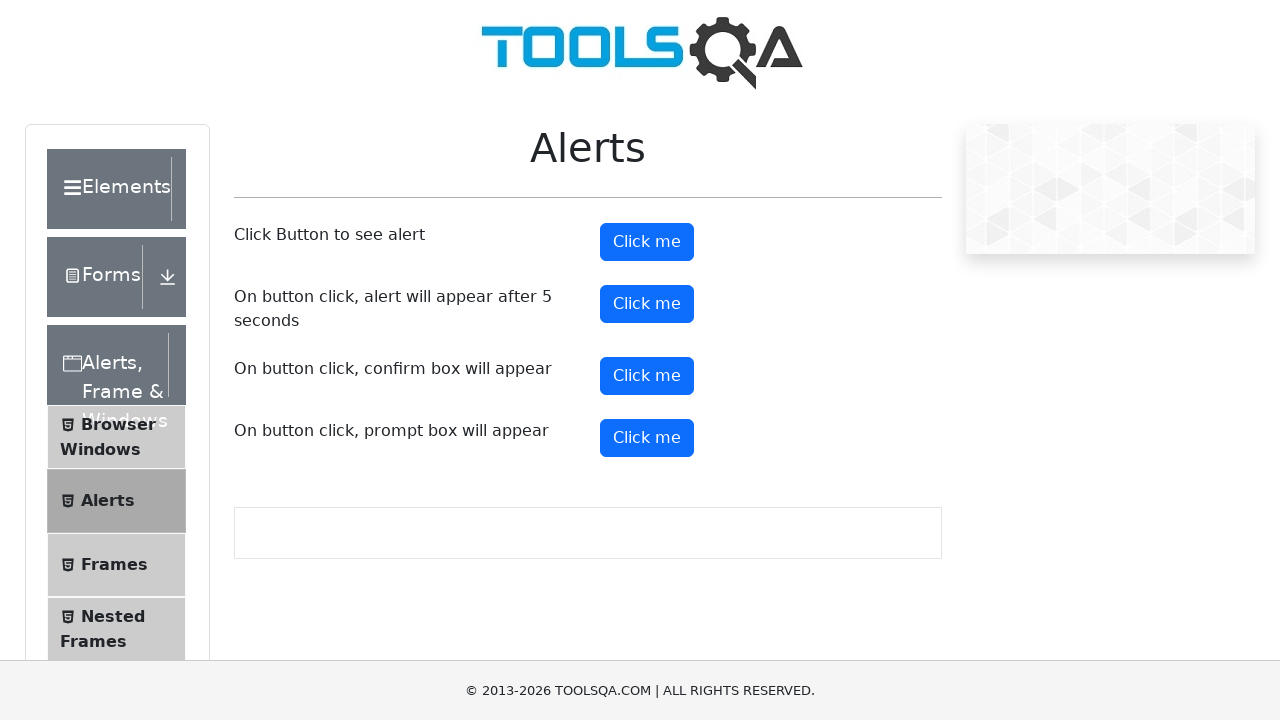

Clicked the fourth button to trigger confirm box at (647, 376) on (//button)[4]
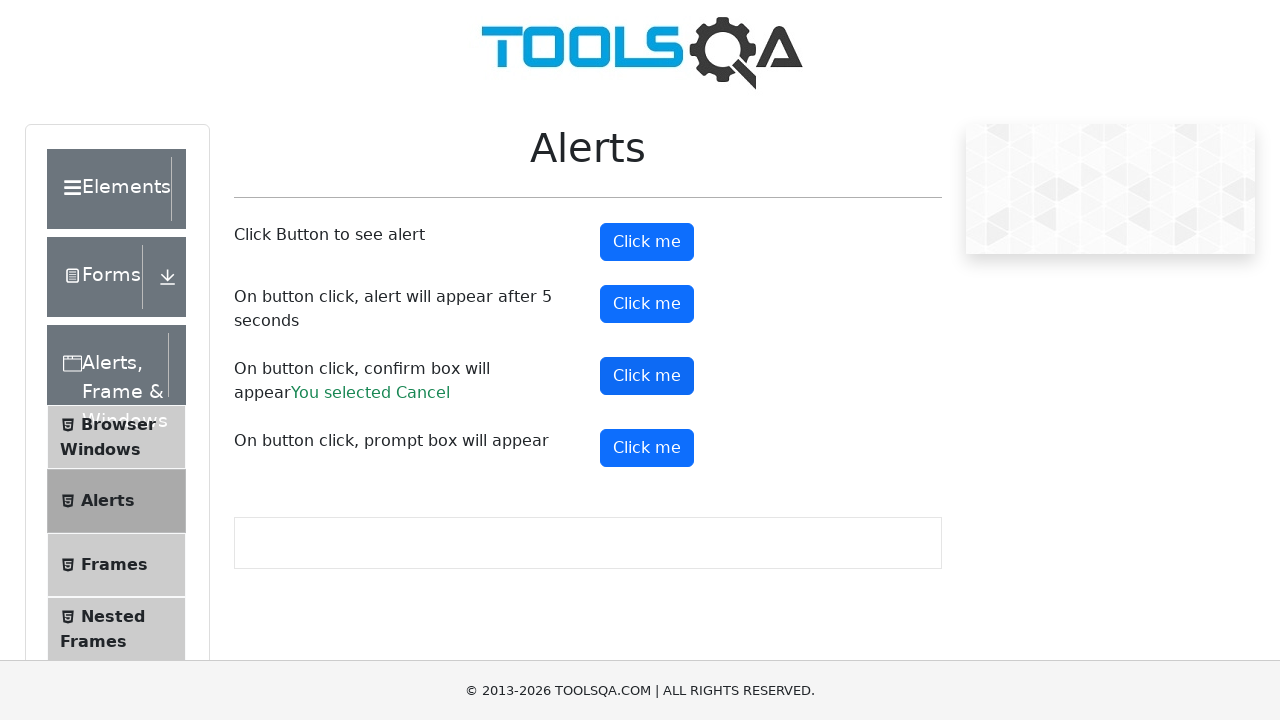

Waited for result text element to appear
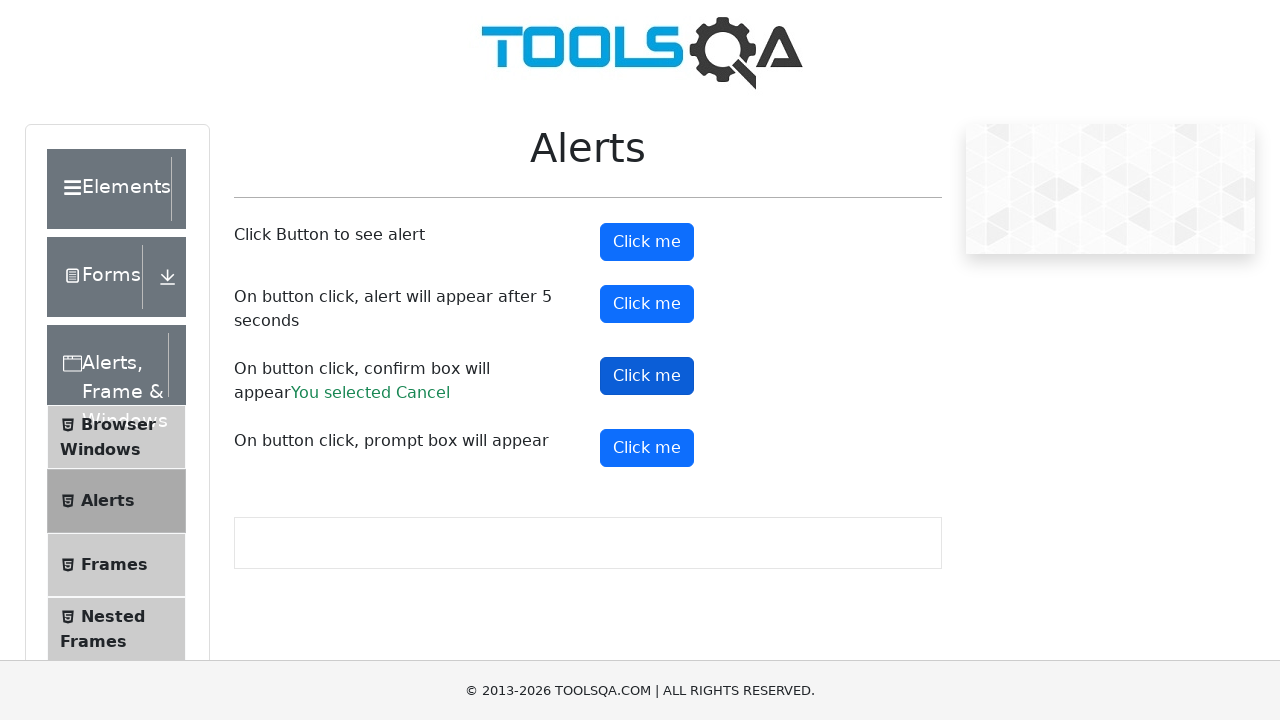

Retrieved result text content
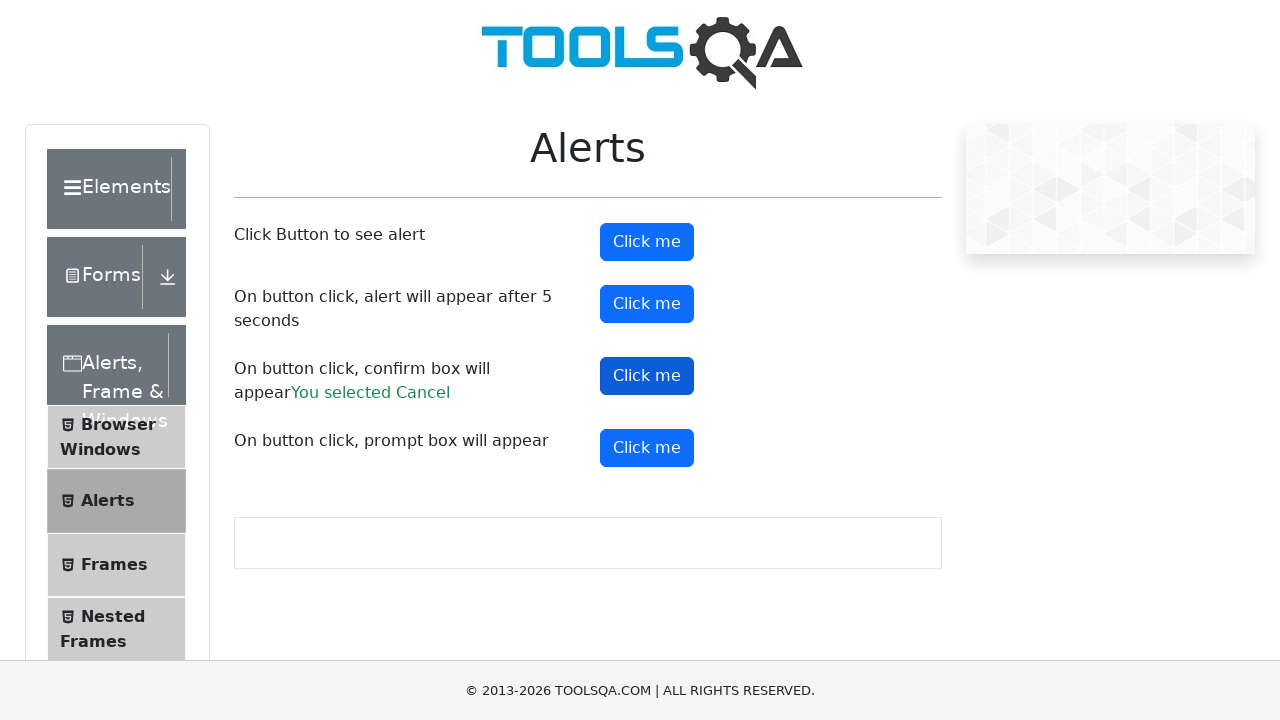

Verified result text shows 'You selected Cancel'
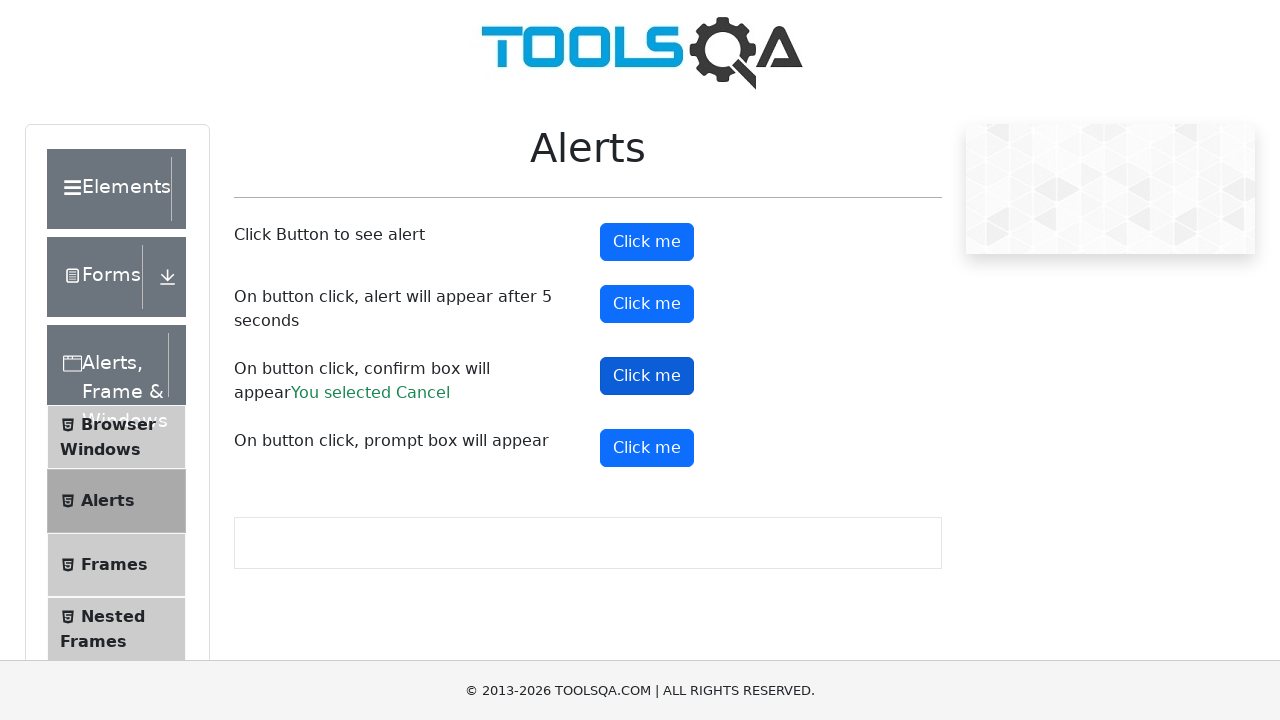

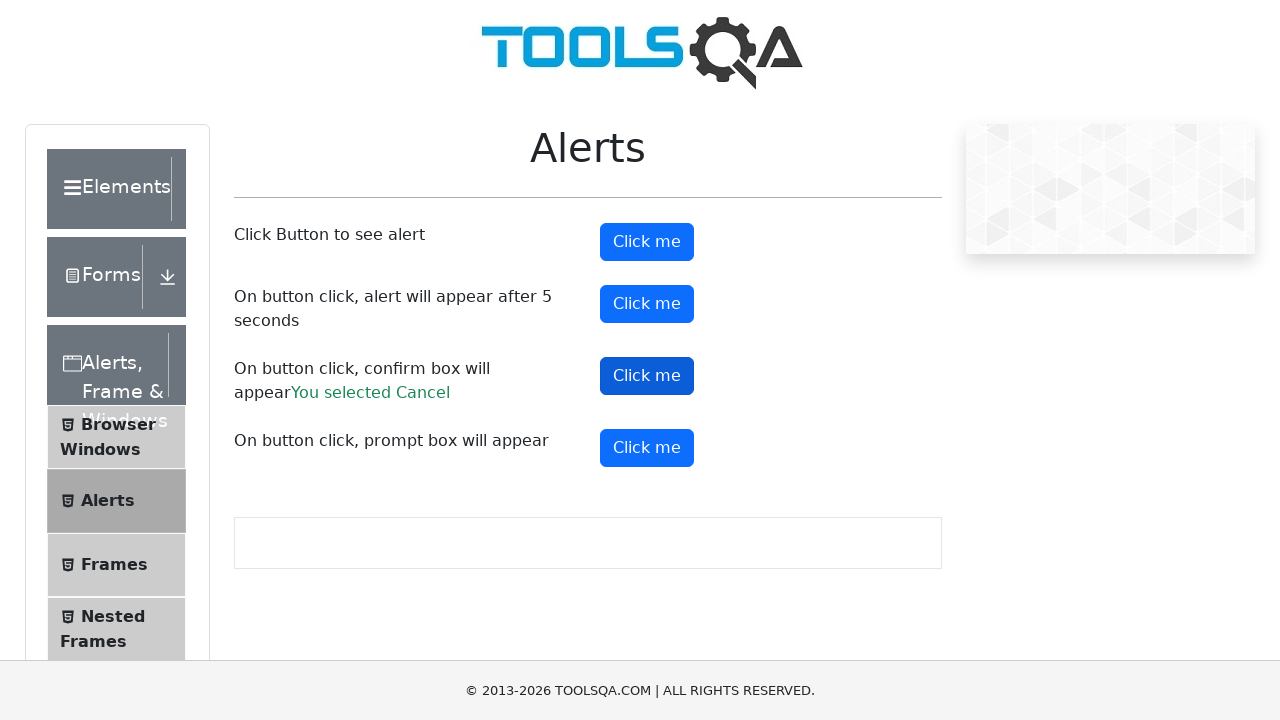